Tests that an item is removed if edited to an empty string

Starting URL: https://demo.playwright.dev/todomvc

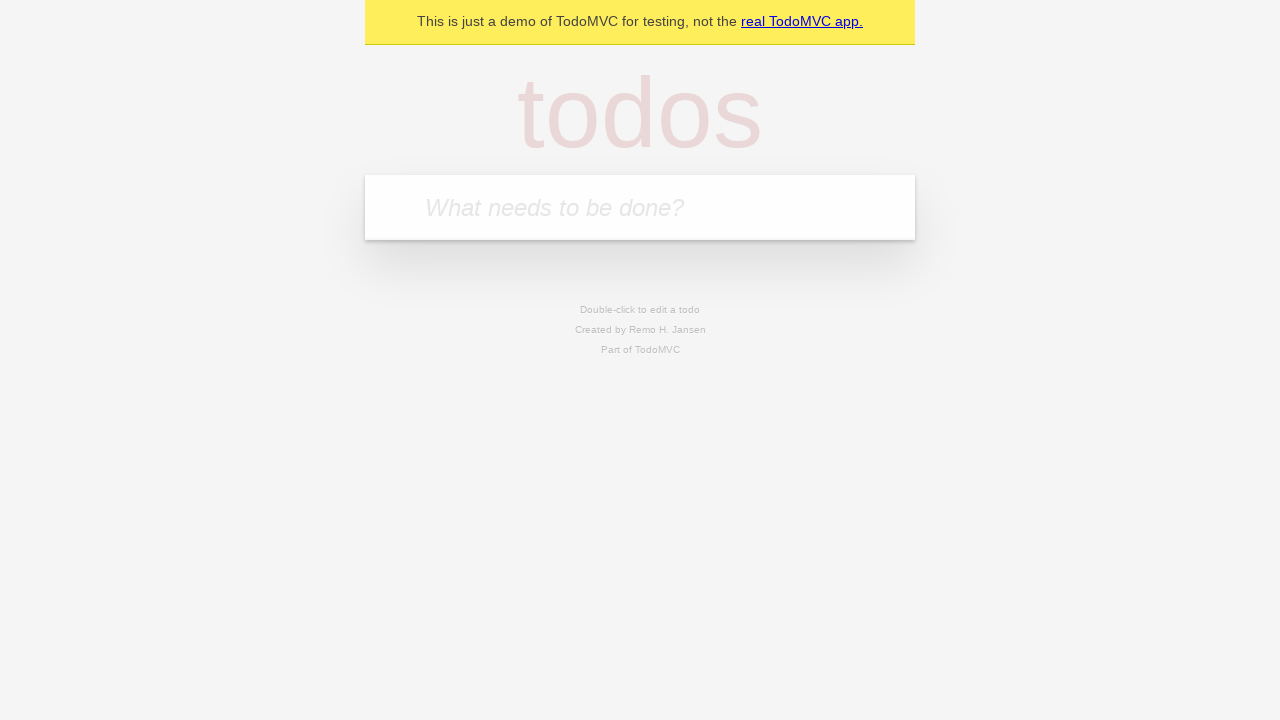

Filled input field with 'buy some cheese' on internal:attr=[placeholder="What needs to be done?"i]
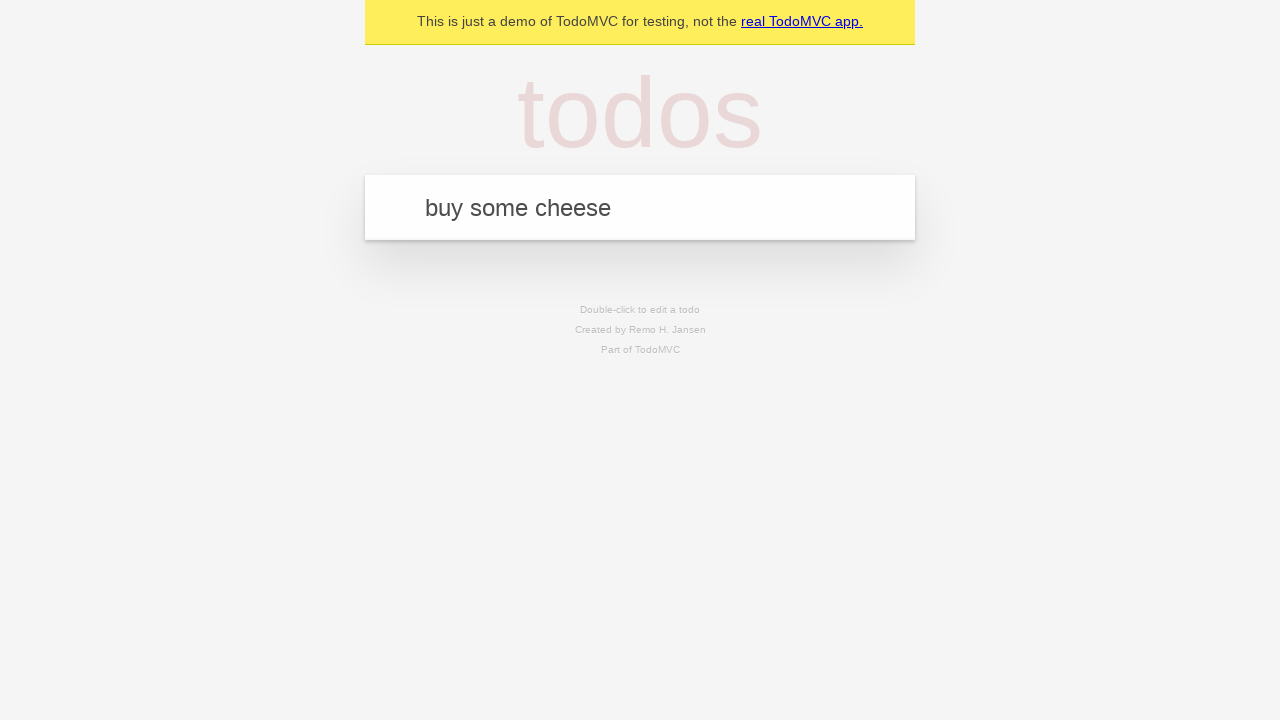

Pressed Enter to add first todo on internal:attr=[placeholder="What needs to be done?"i]
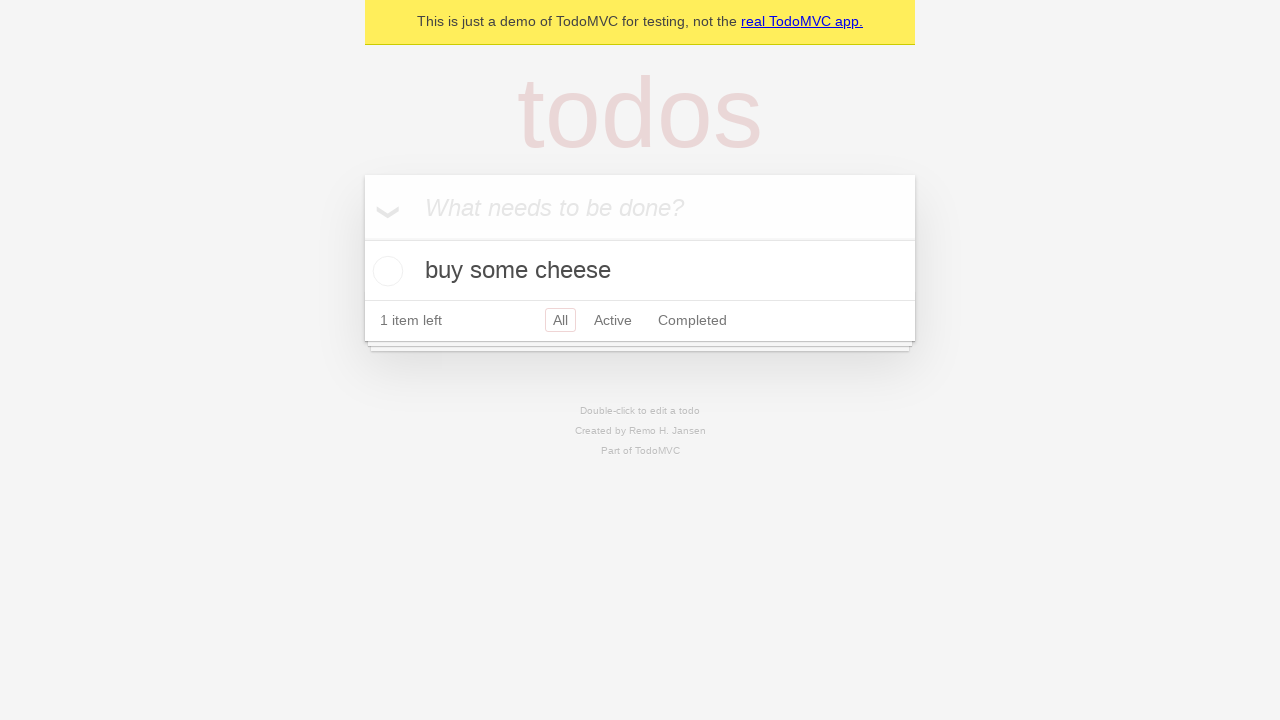

Filled input field with 'feed the cat' on internal:attr=[placeholder="What needs to be done?"i]
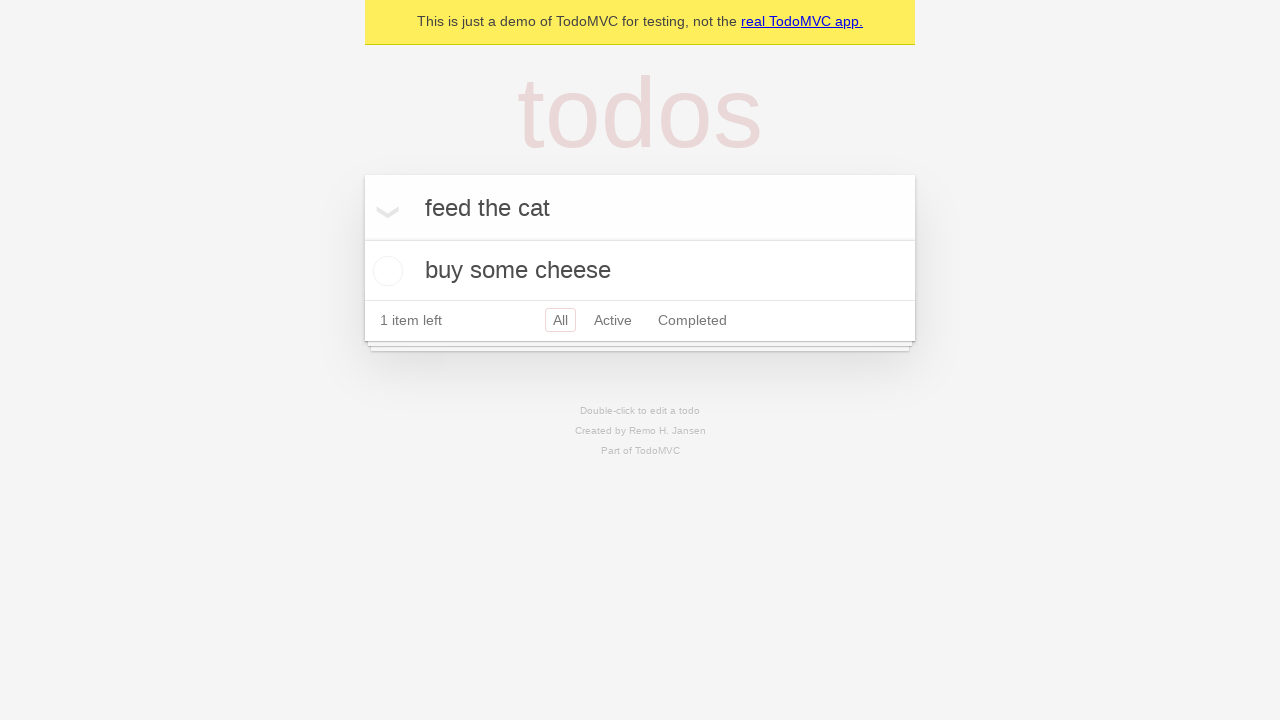

Pressed Enter to add second todo on internal:attr=[placeholder="What needs to be done?"i]
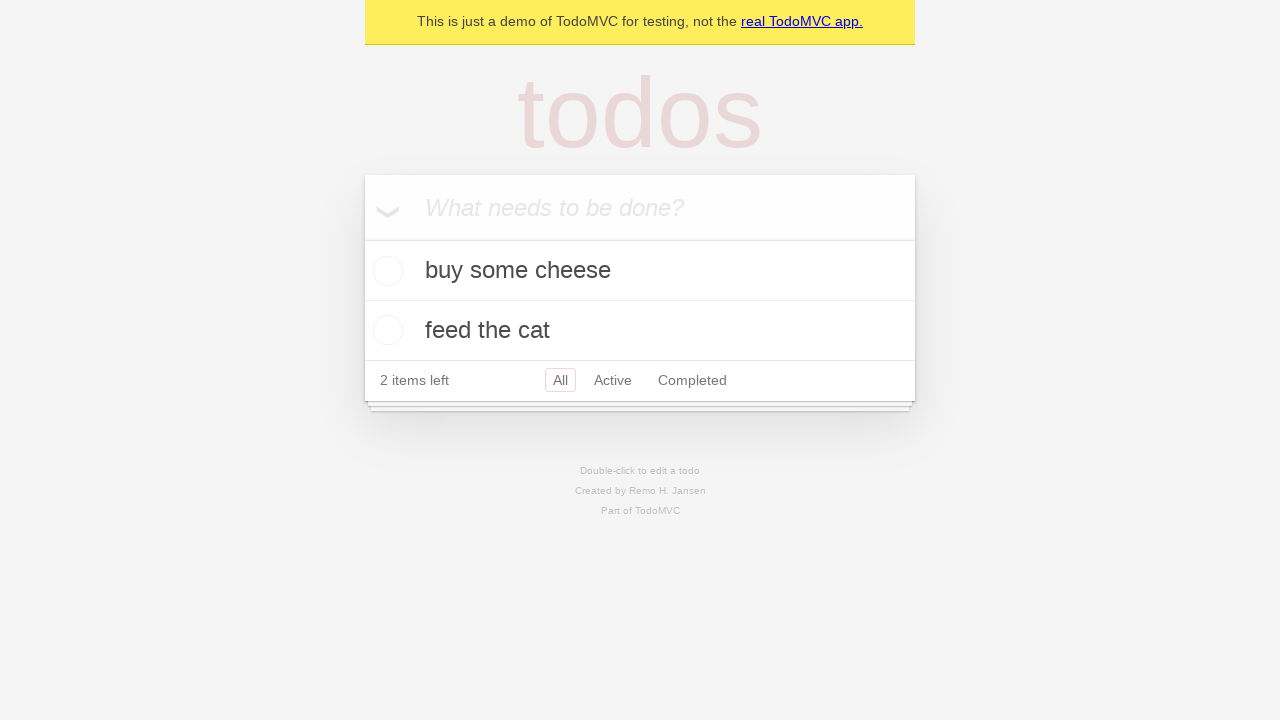

Filled input field with 'book a doctors appointment' on internal:attr=[placeholder="What needs to be done?"i]
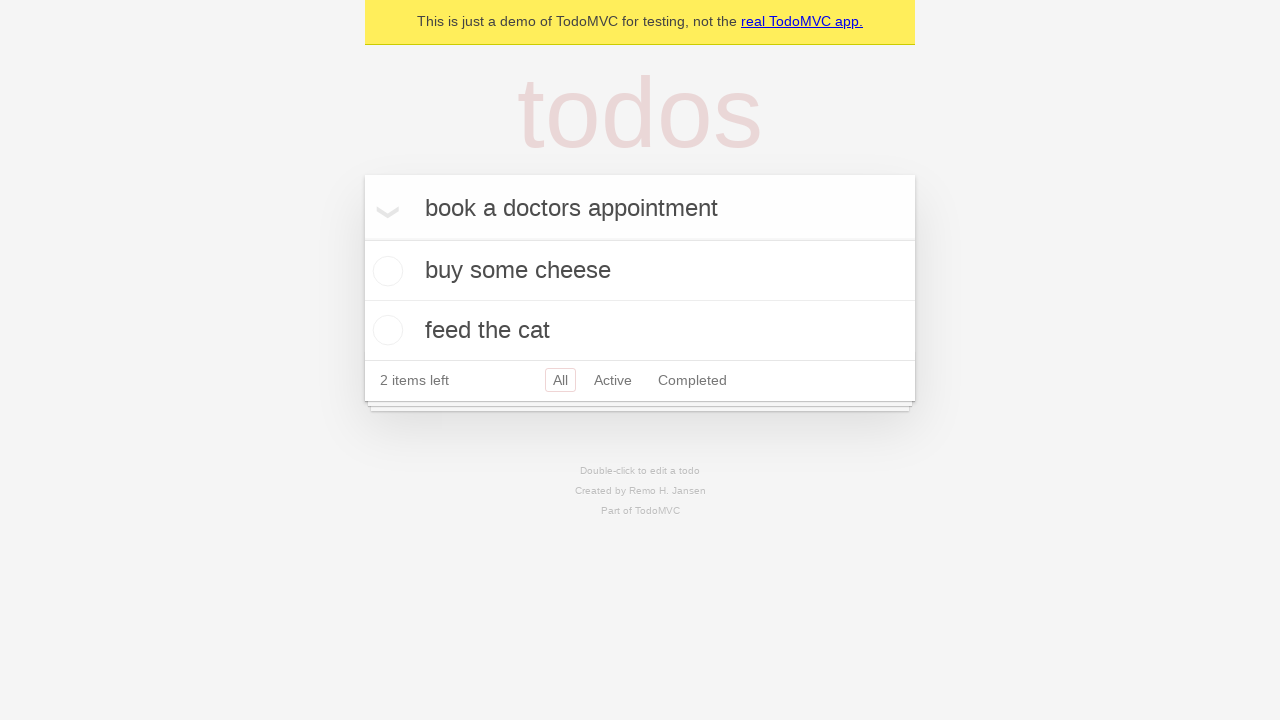

Pressed Enter to add third todo on internal:attr=[placeholder="What needs to be done?"i]
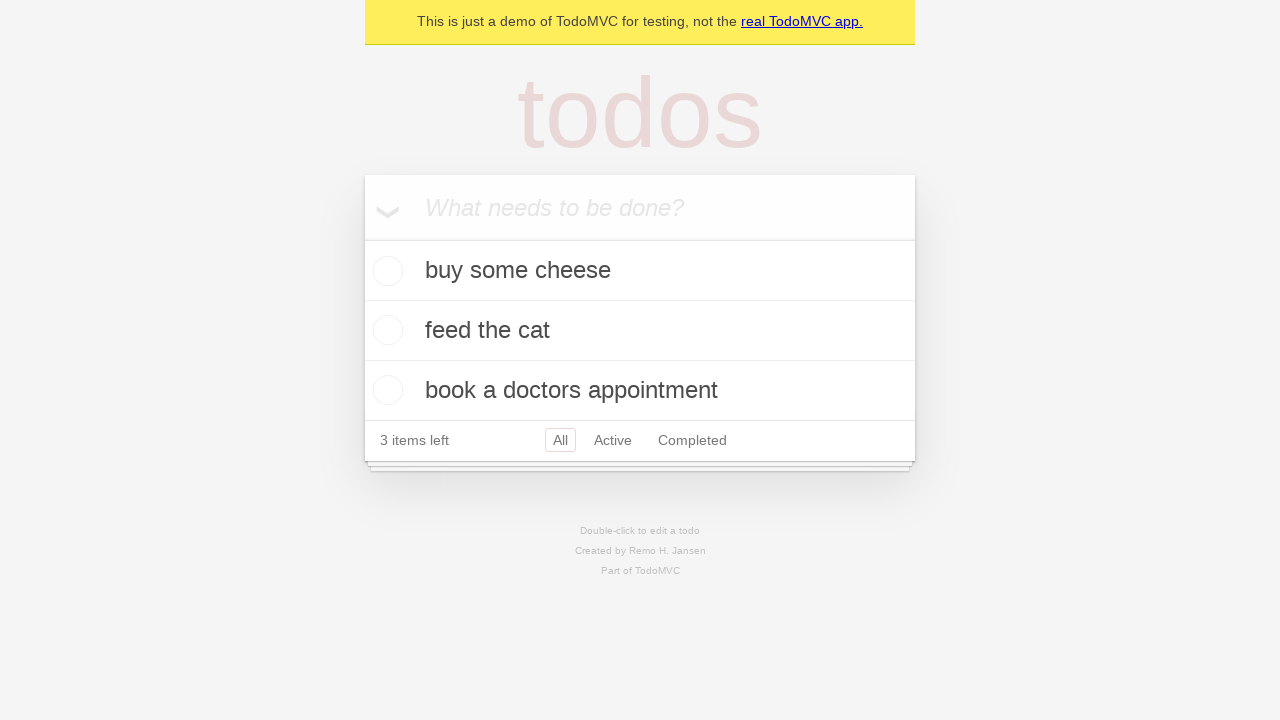

Double-clicked second todo item to enter edit mode at (640, 331) on [data-testid='todo-item'] >> nth=1
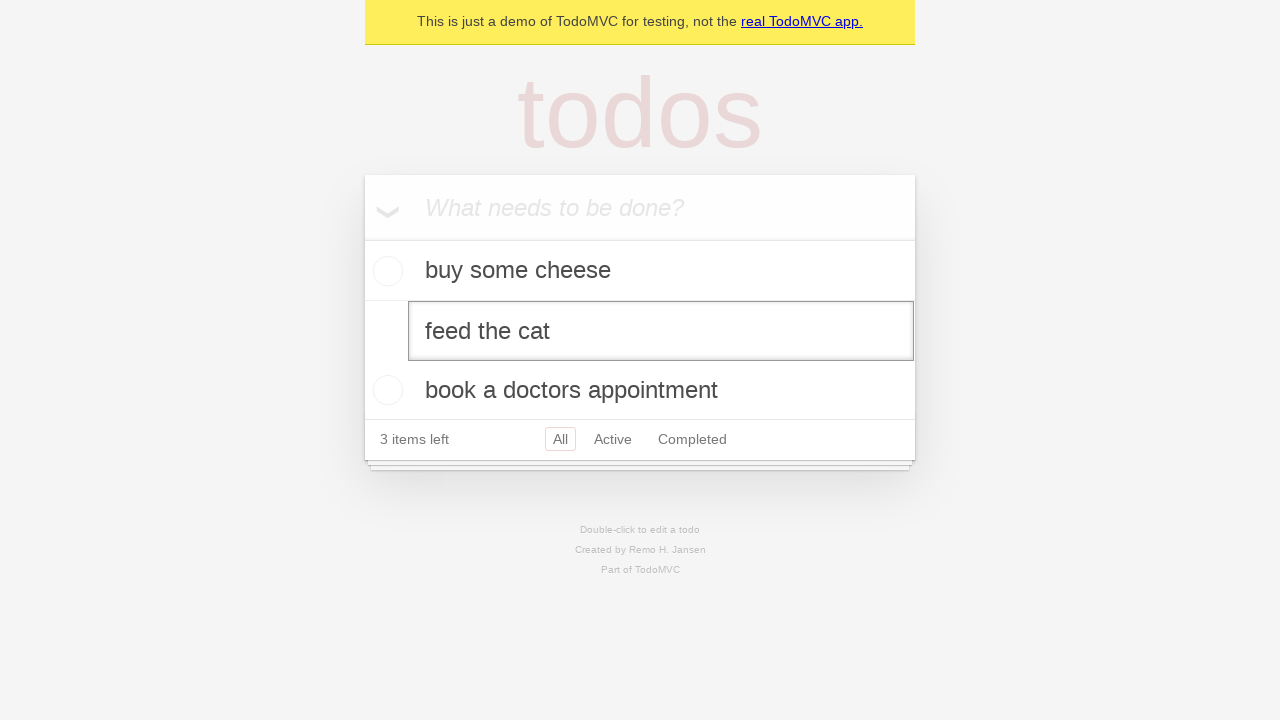

Cleared text in edit field by filling with empty string on [data-testid='todo-item'] >> nth=1 >> internal:role=textbox[name="Edit"i]
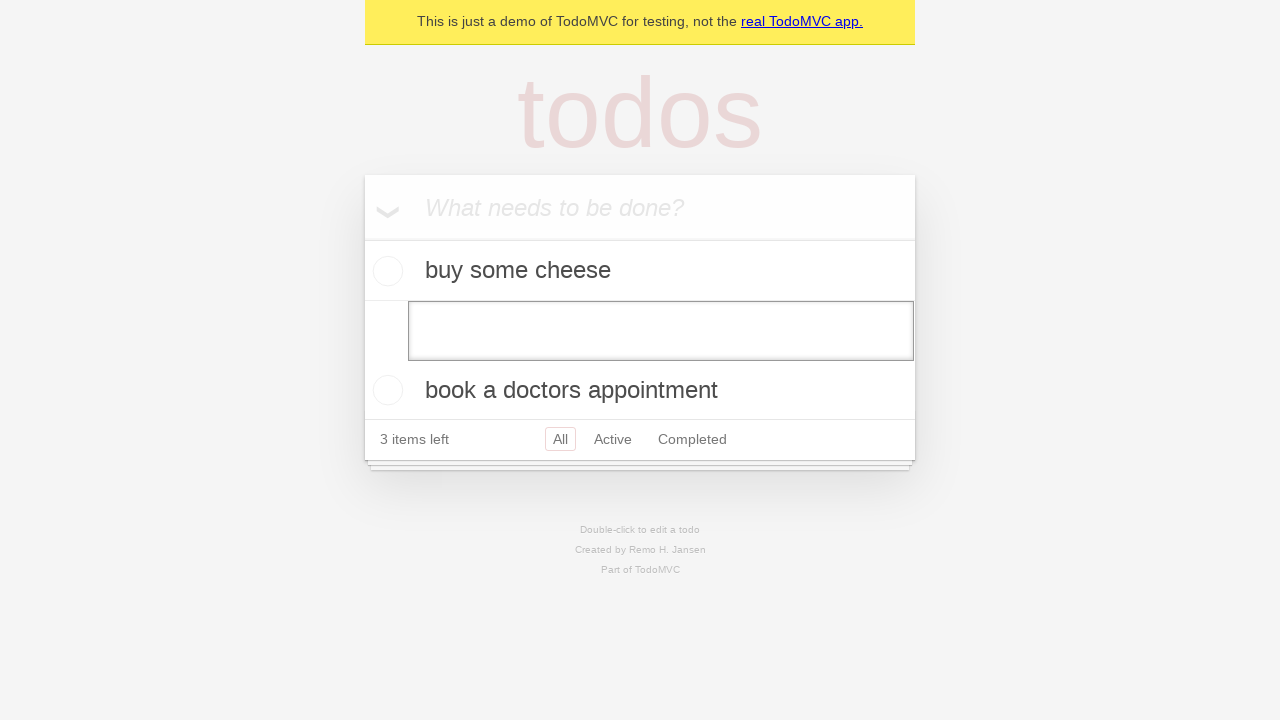

Pressed Enter to save empty text and remove todo item on [data-testid='todo-item'] >> nth=1 >> internal:role=textbox[name="Edit"i]
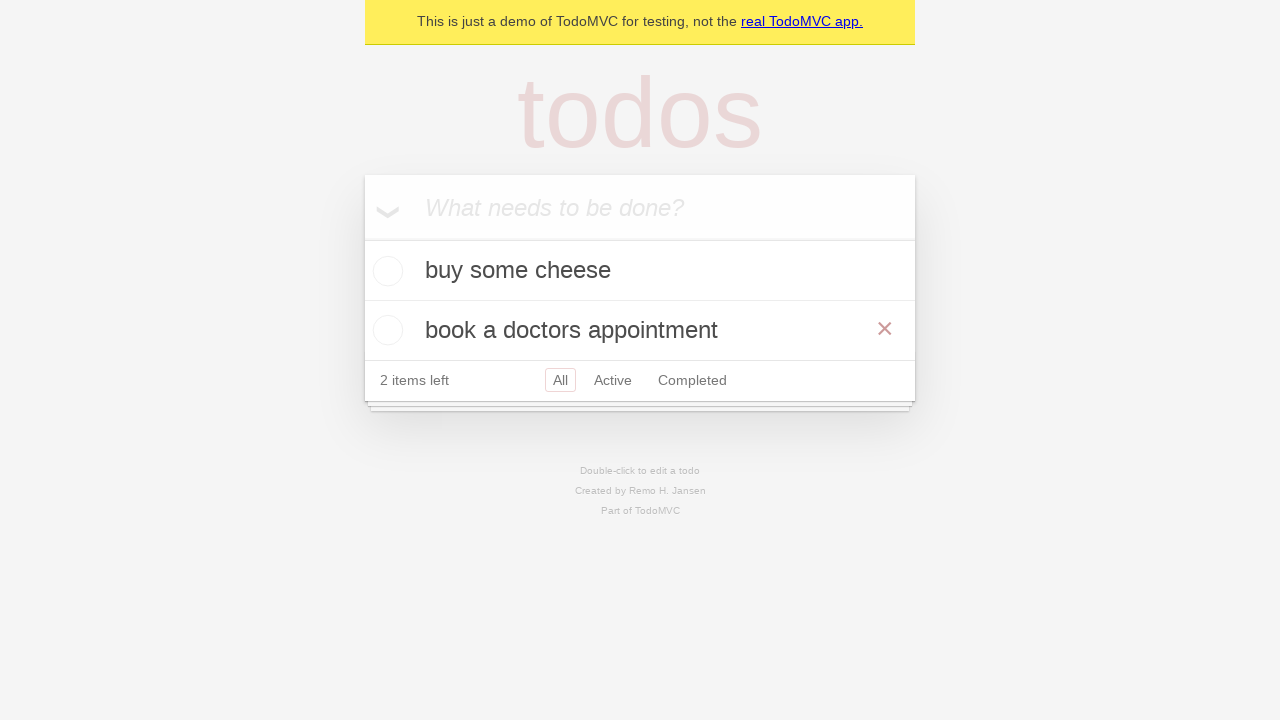

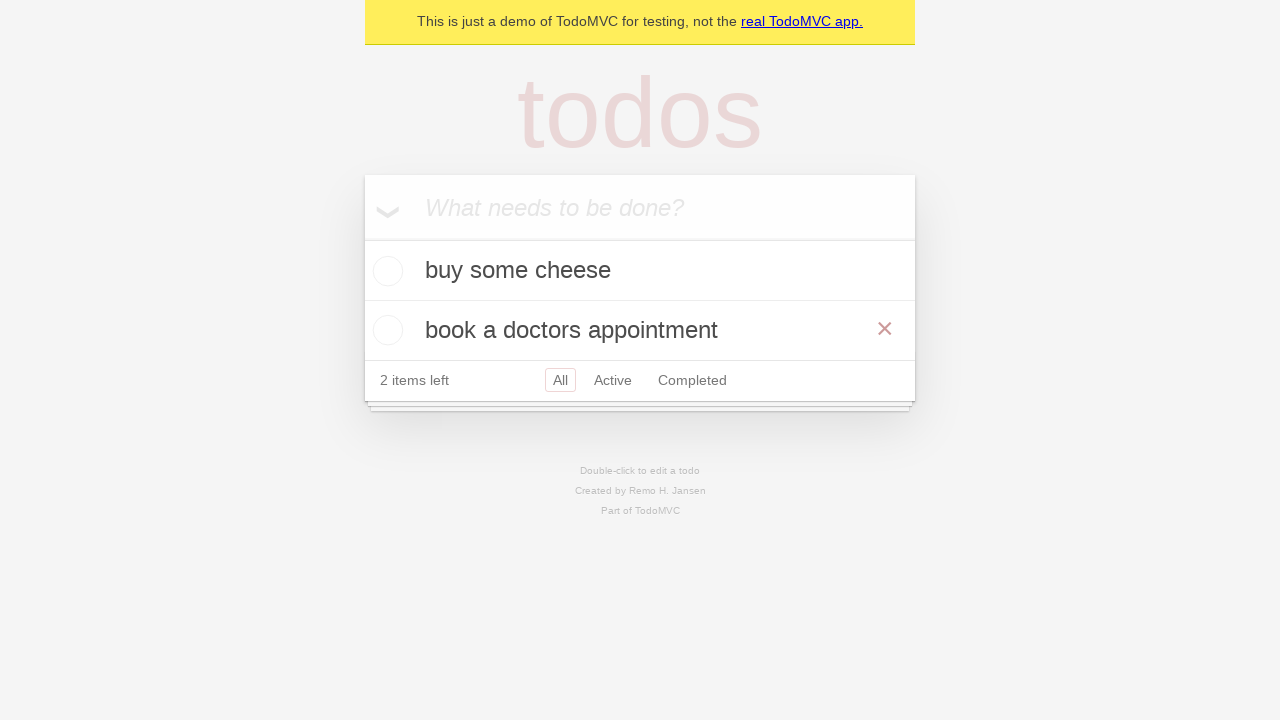